Tests file upload functionality by uploading a temporary text file and verifying the uploaded filename is displayed correctly.

Starting URL: https://the-internet.herokuapp.com/upload

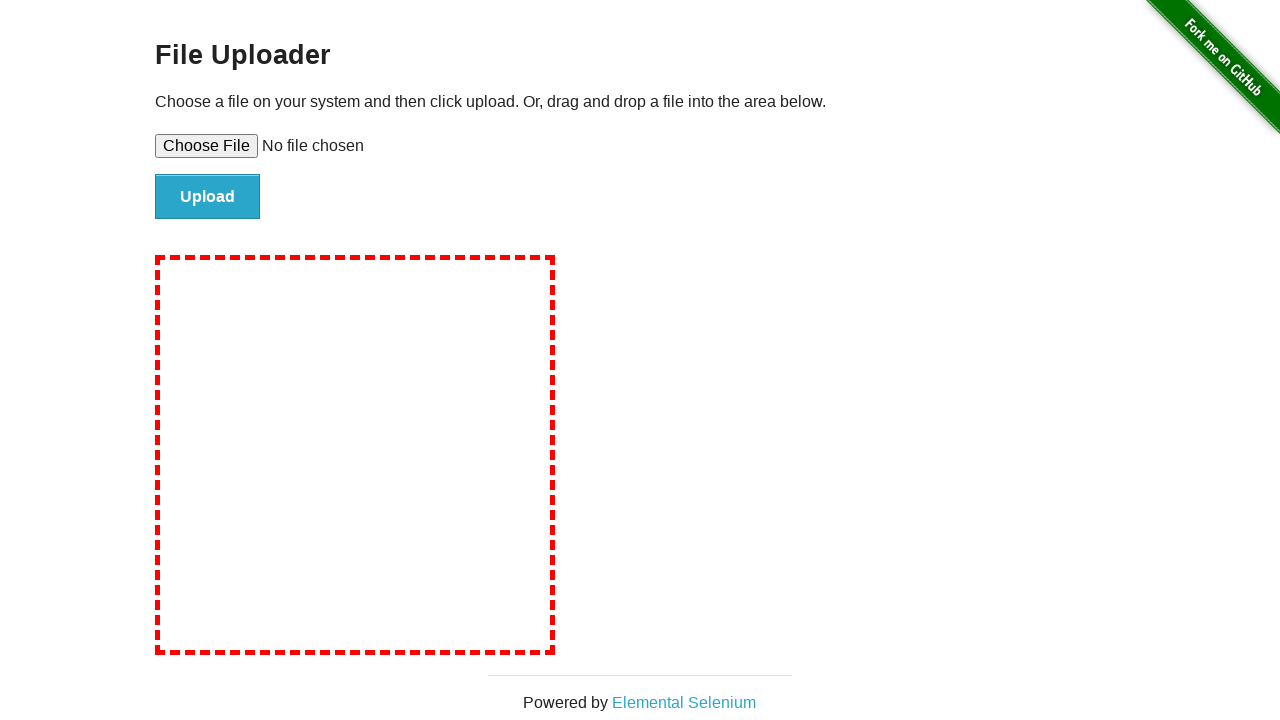

Created temporary text file for upload at /tmp/upload-demo.txt
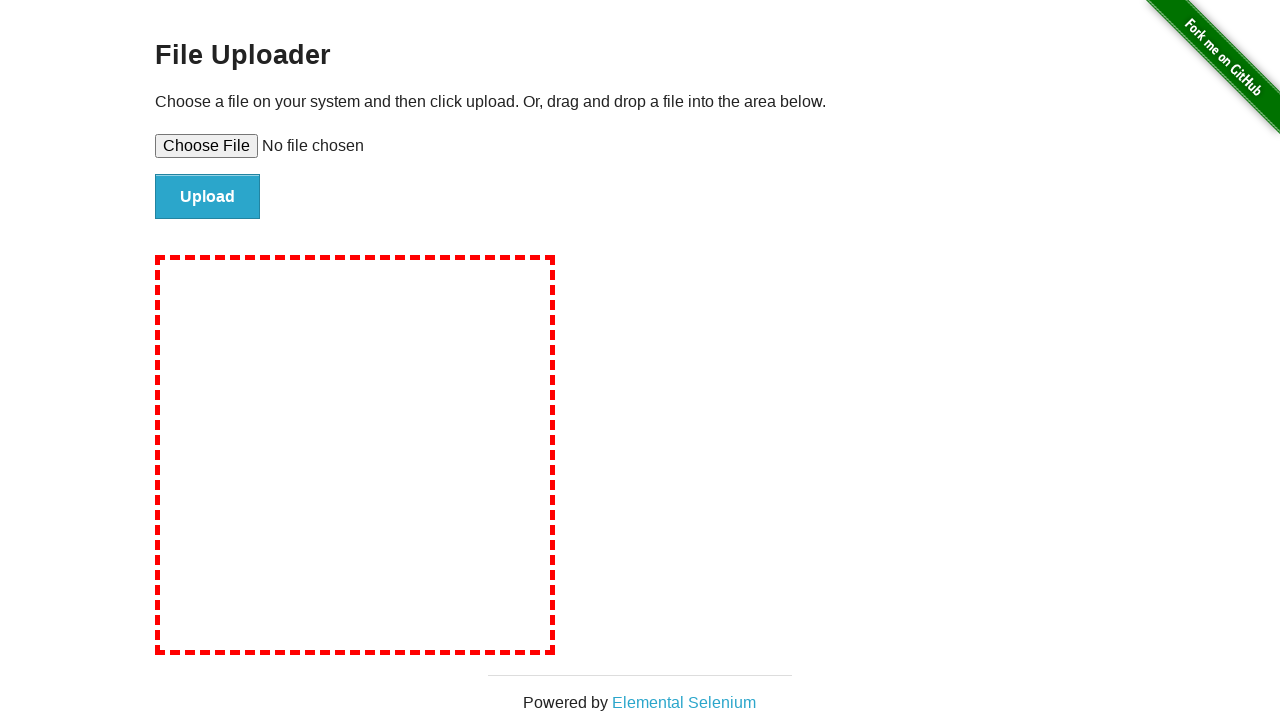

Set input file to upload-demo.txt
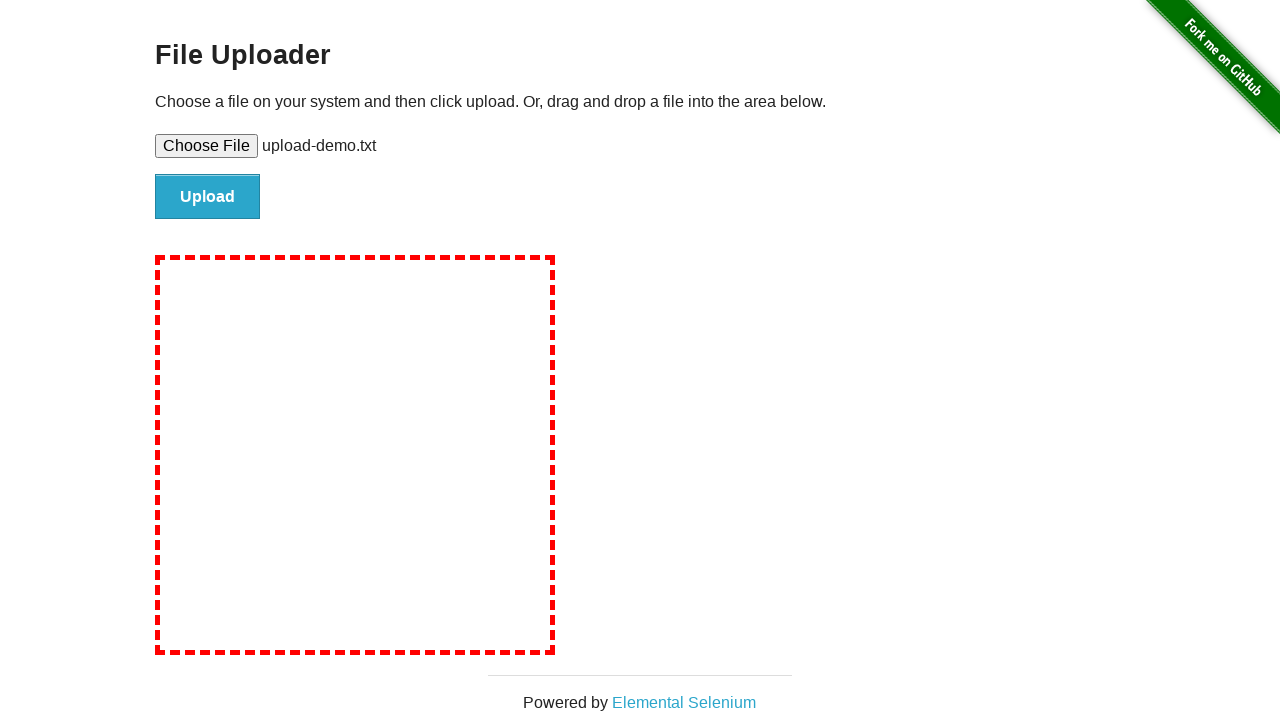

Clicked file submit button at (208, 197) on #file-submit
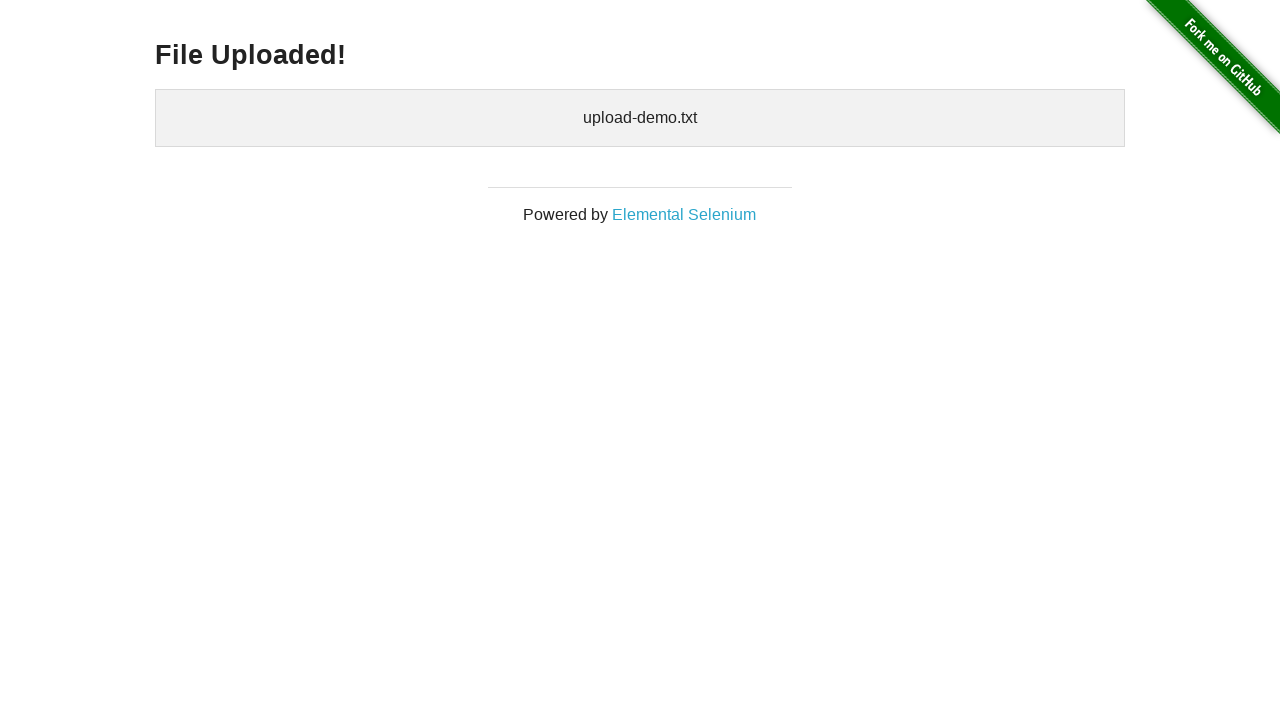

Verified uploaded file element is visible
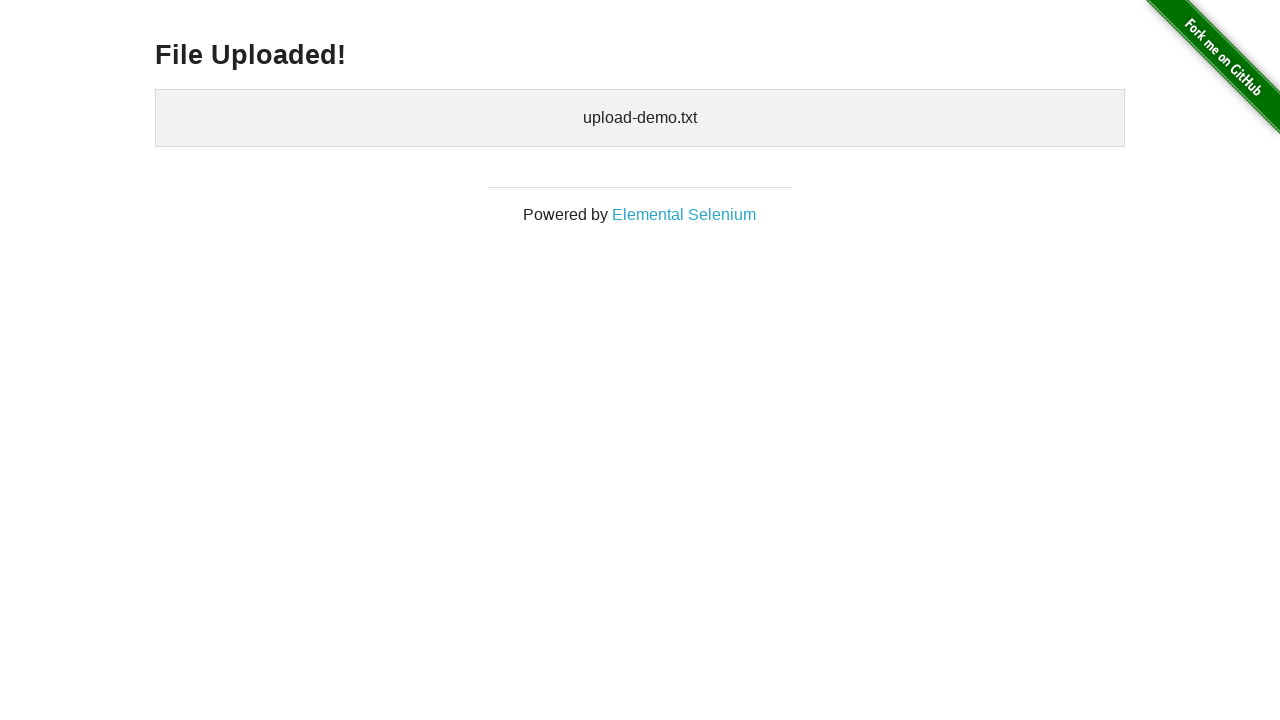

Cleaned up temporary file
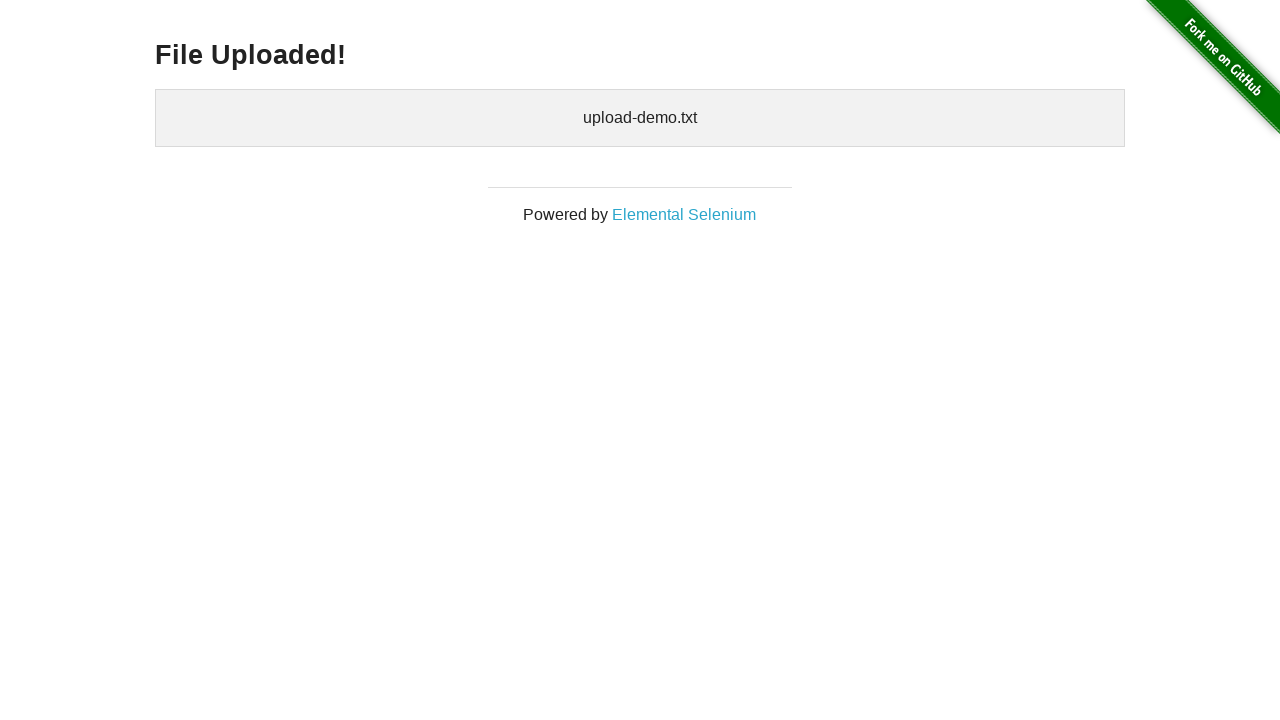

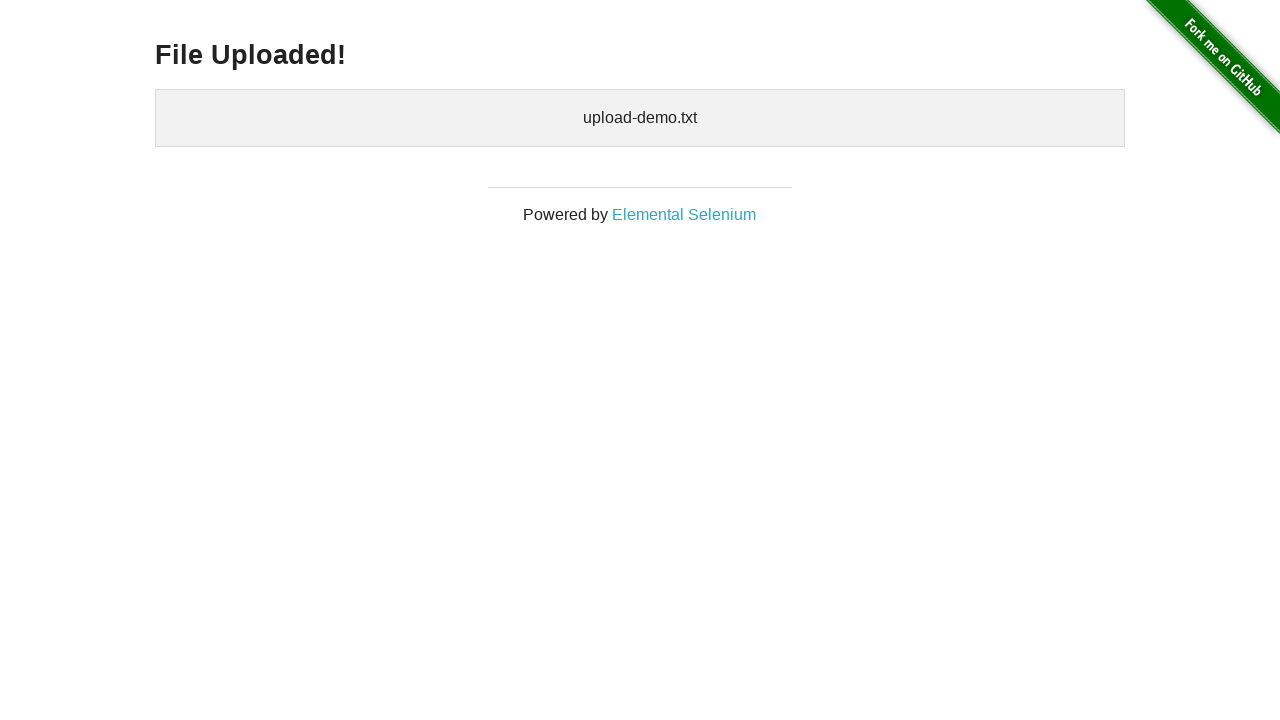